Tests iframe and alert handling by switching to an iframe, clicking a button to trigger a prompt alert, entering text, and accepting it

Starting URL: https://www.w3schools.com/js/tryit.asp?filename=tryjs_prompt

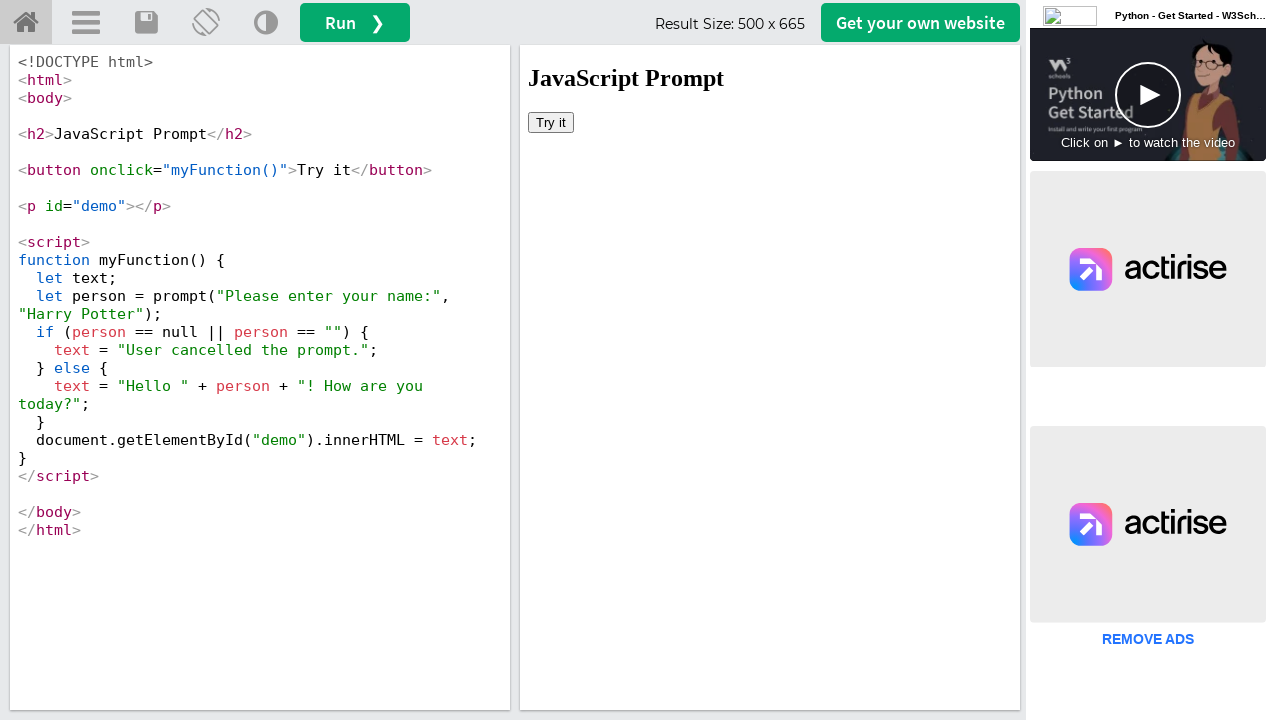

Switched to iframe with id 'iframeResult'
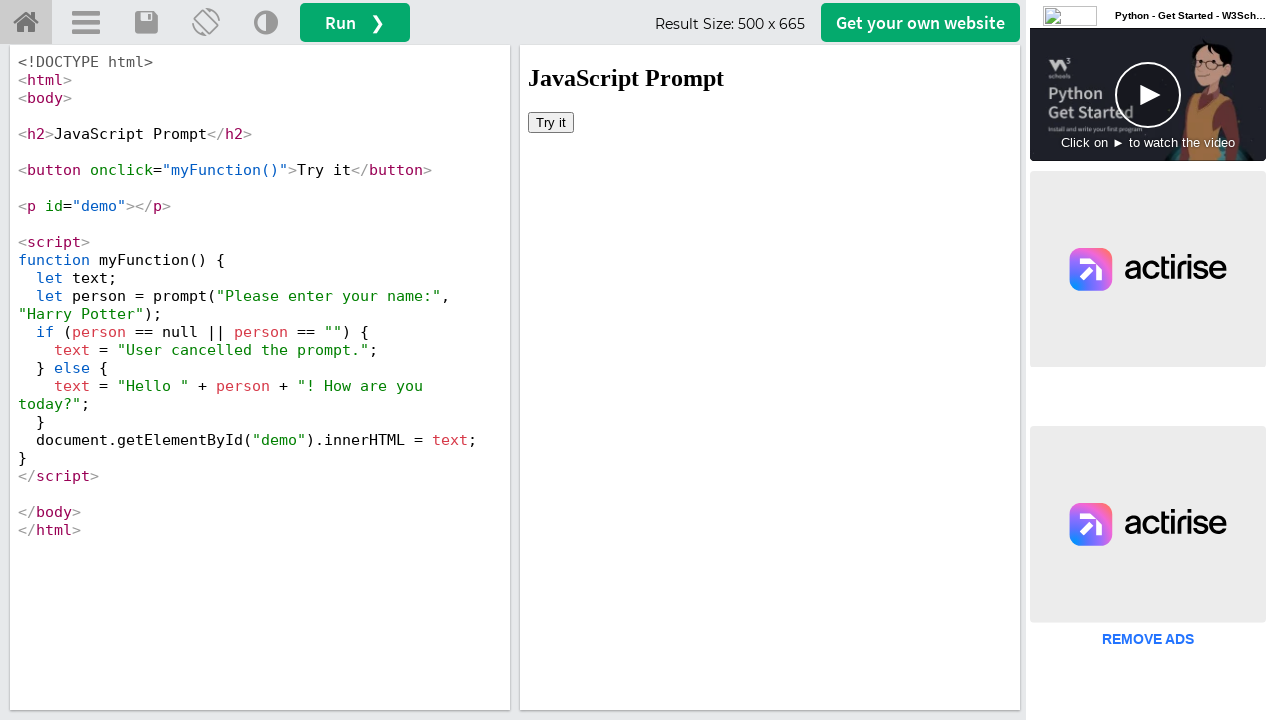

Clicked 'Try it' button in iframe at (551, 122) on xpath=//button[text()='Try it']
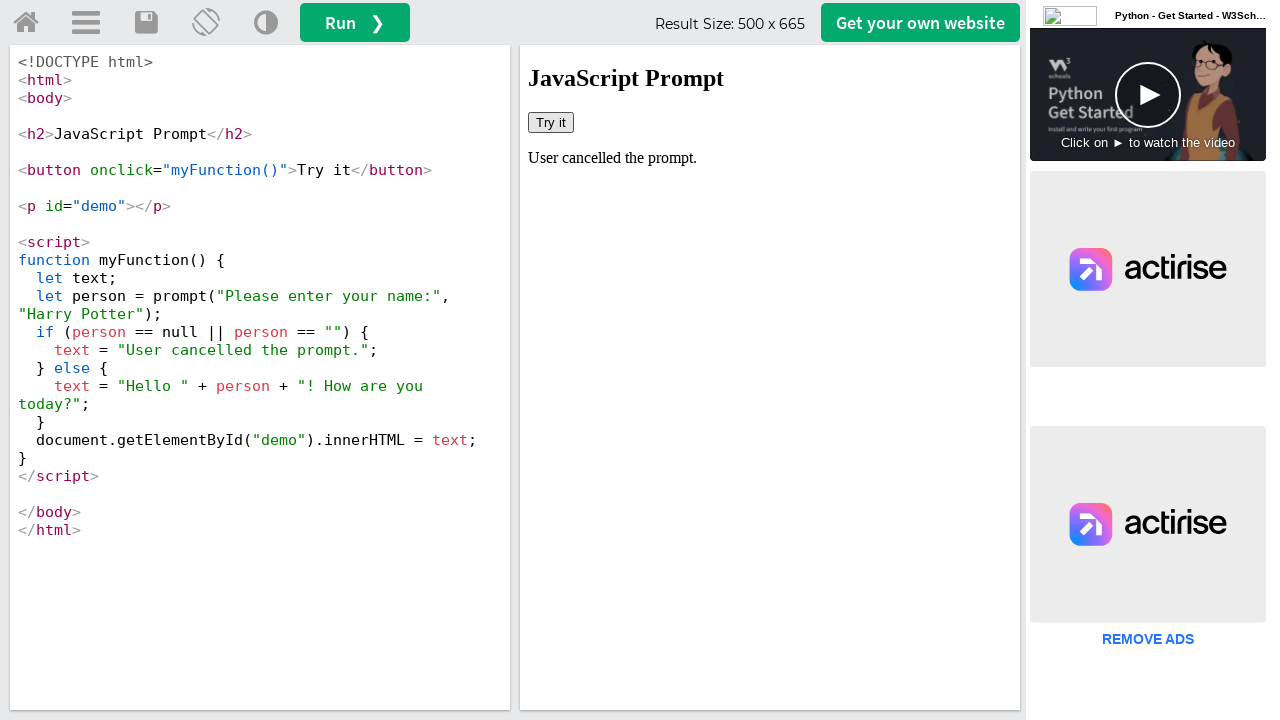

Set up dialog handler to accept prompt with text 'Koushik'
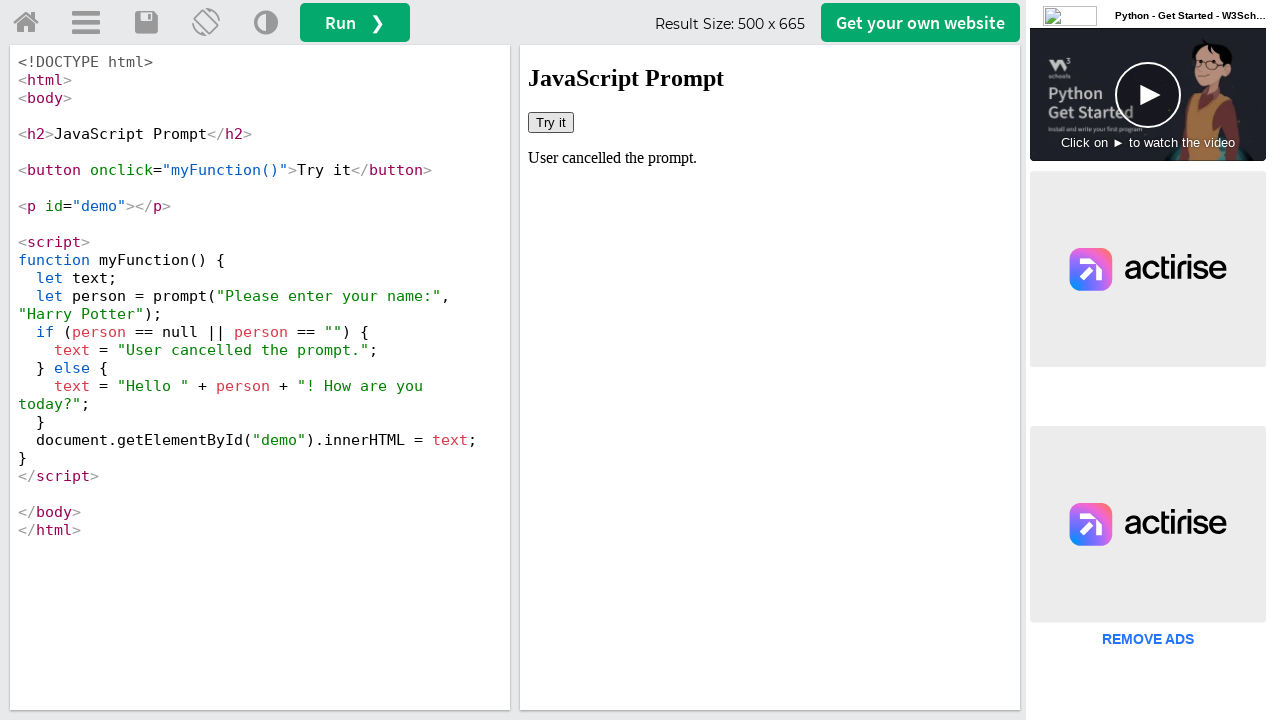

Clicked 'Try it' button again to trigger prompt alert at (551, 122) on xpath=//button[text()='Try it']
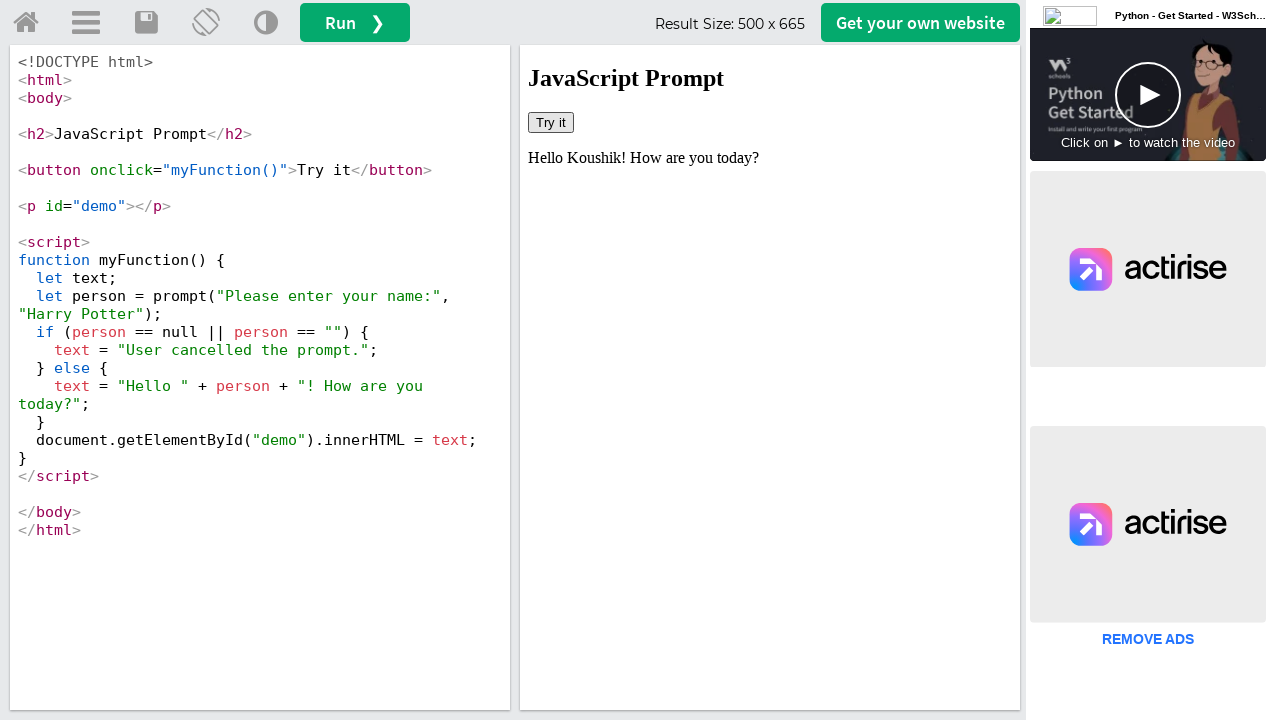

Retrieved demo text from iframe element '#demo'
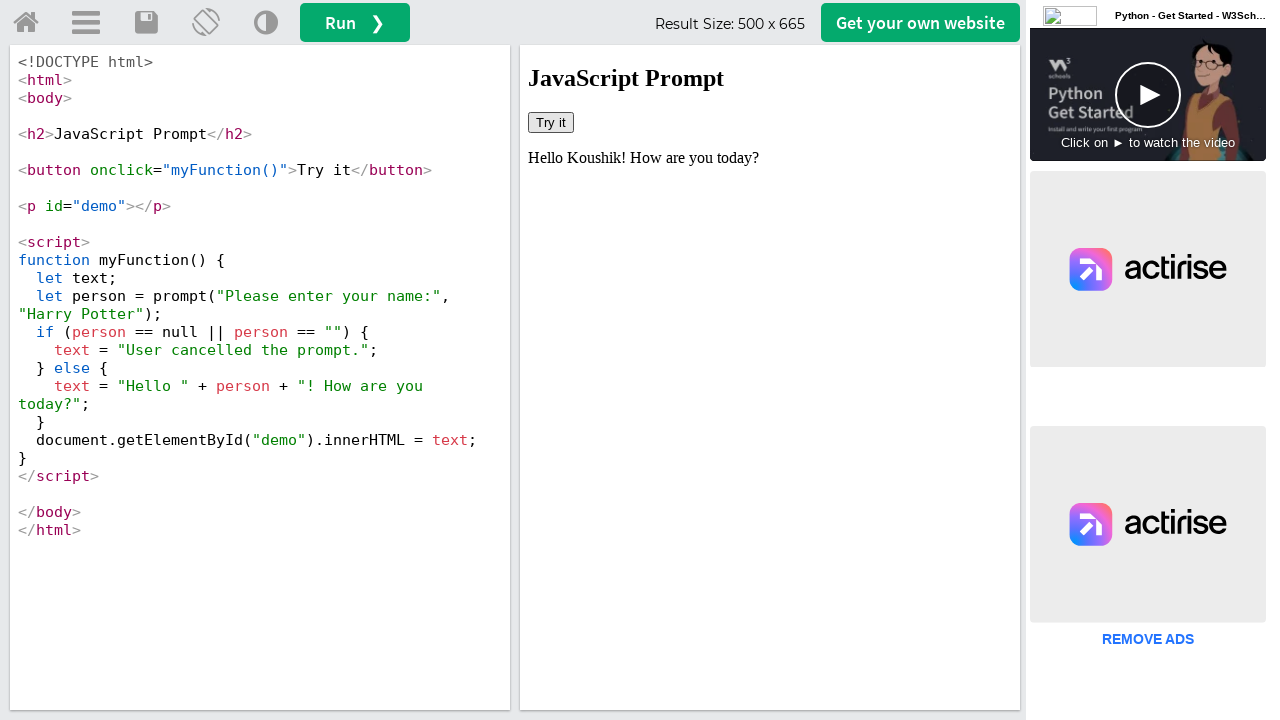

Retrieved framesize text from main frame element '#framesize'
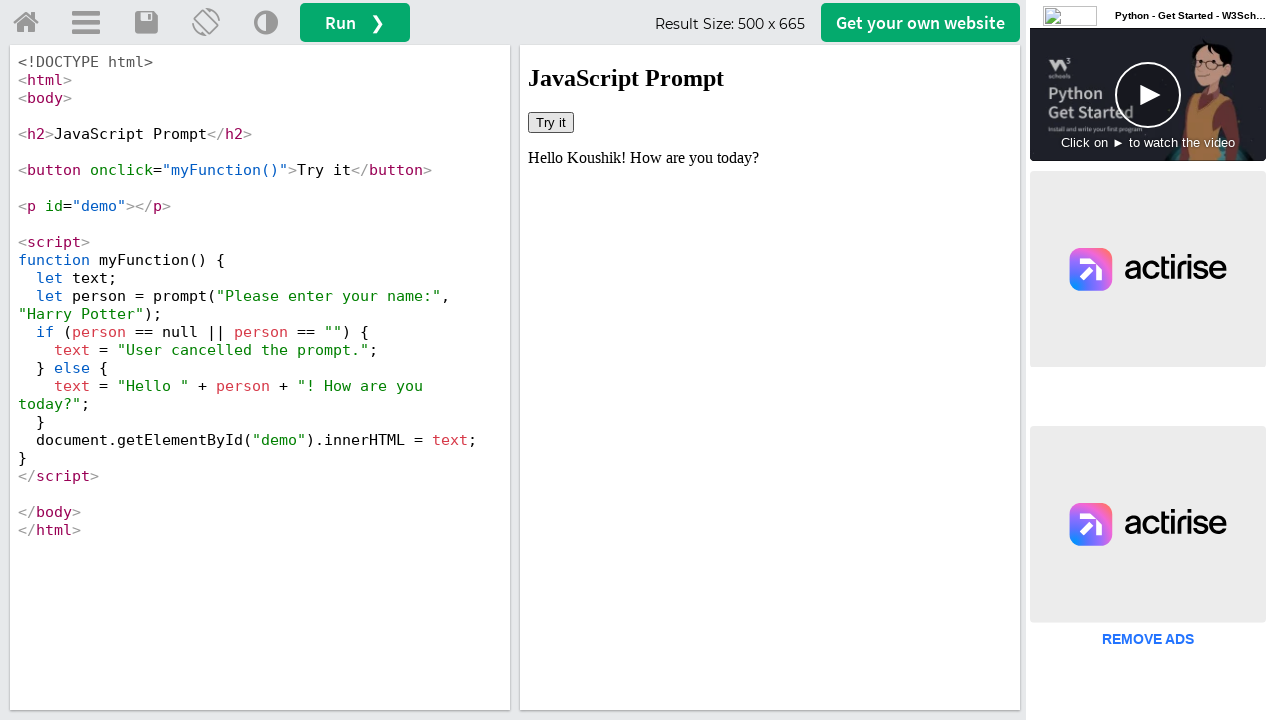

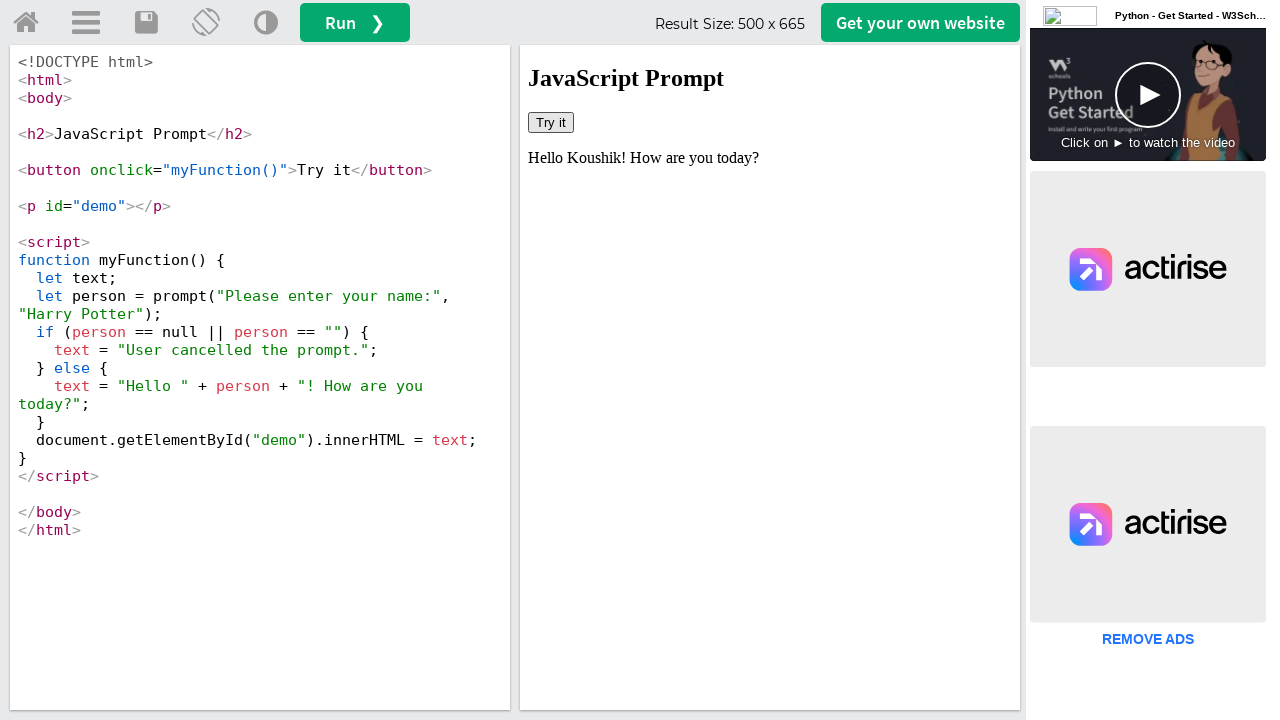